Tests navigation on a blog site by clicking the HOME link and verifying page title, then checks if a specific button element is enabled or disabled.

Starting URL: https://dotclicklabs.blogspot.com/

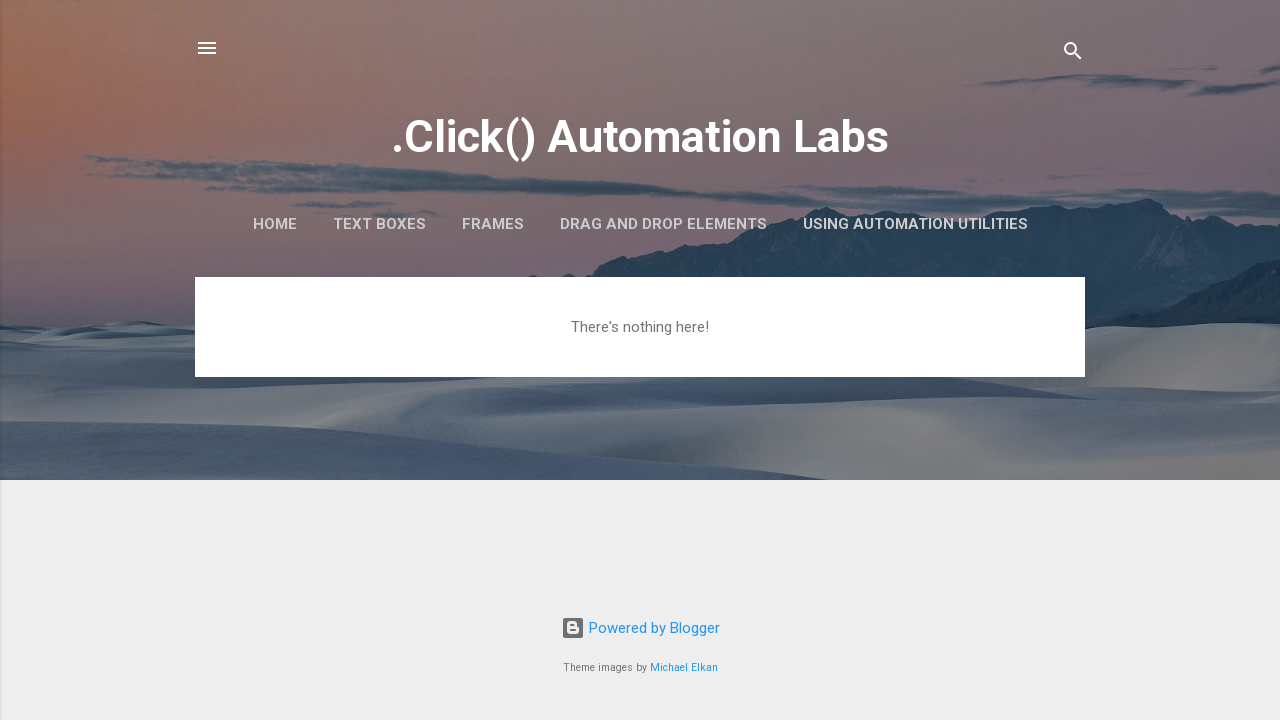

Clicked HOME link at (274, 224) on text=HOME
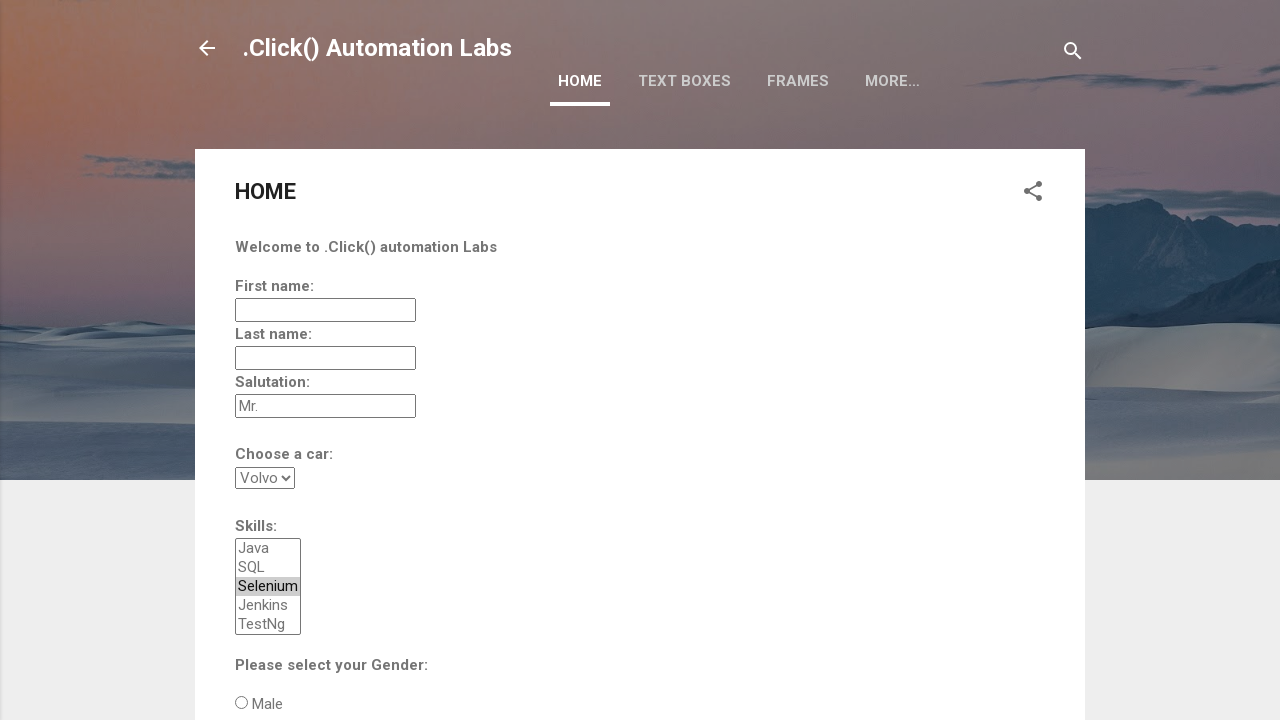

Waited for page to load (networkidle)
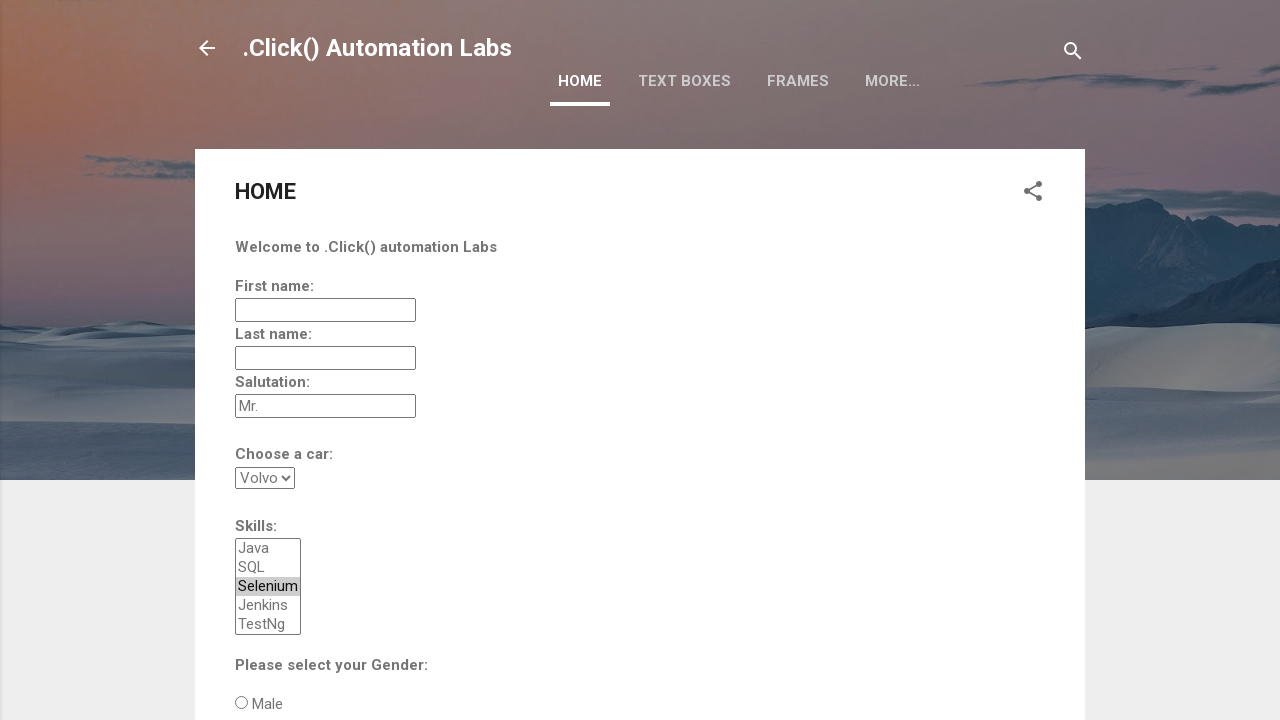

Located button element with id 'Btn_1'
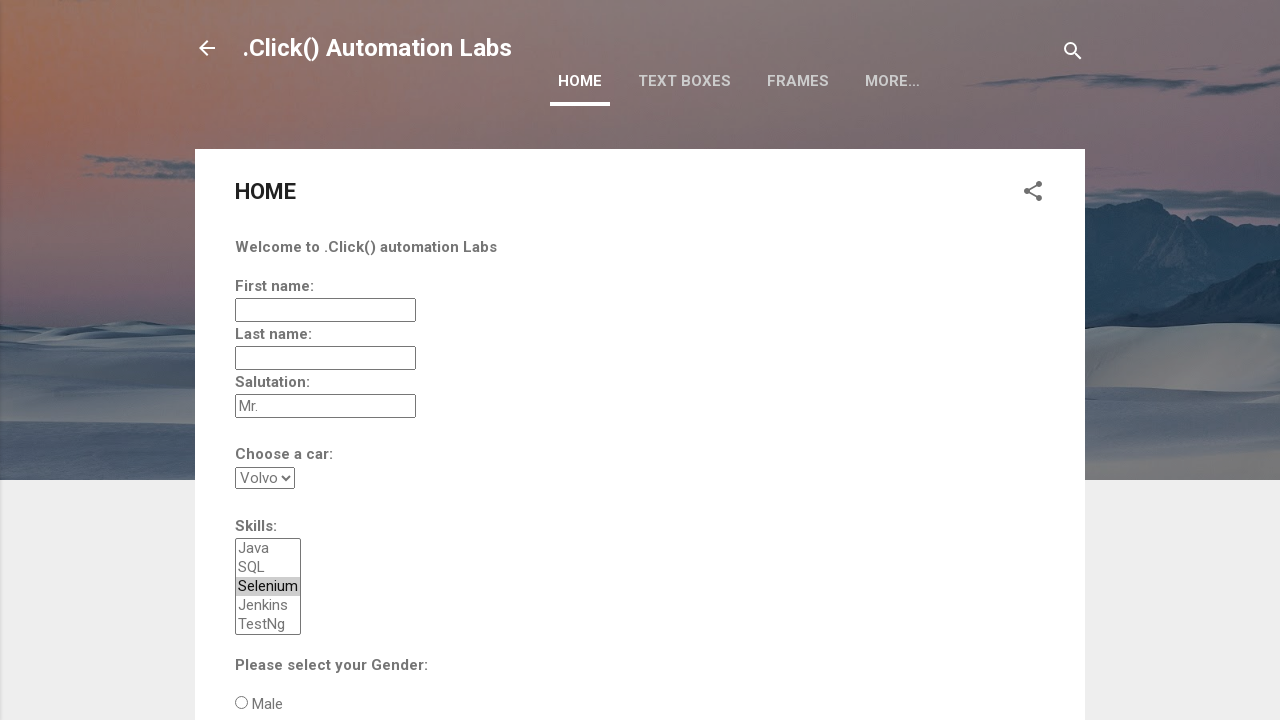

Button element became visible
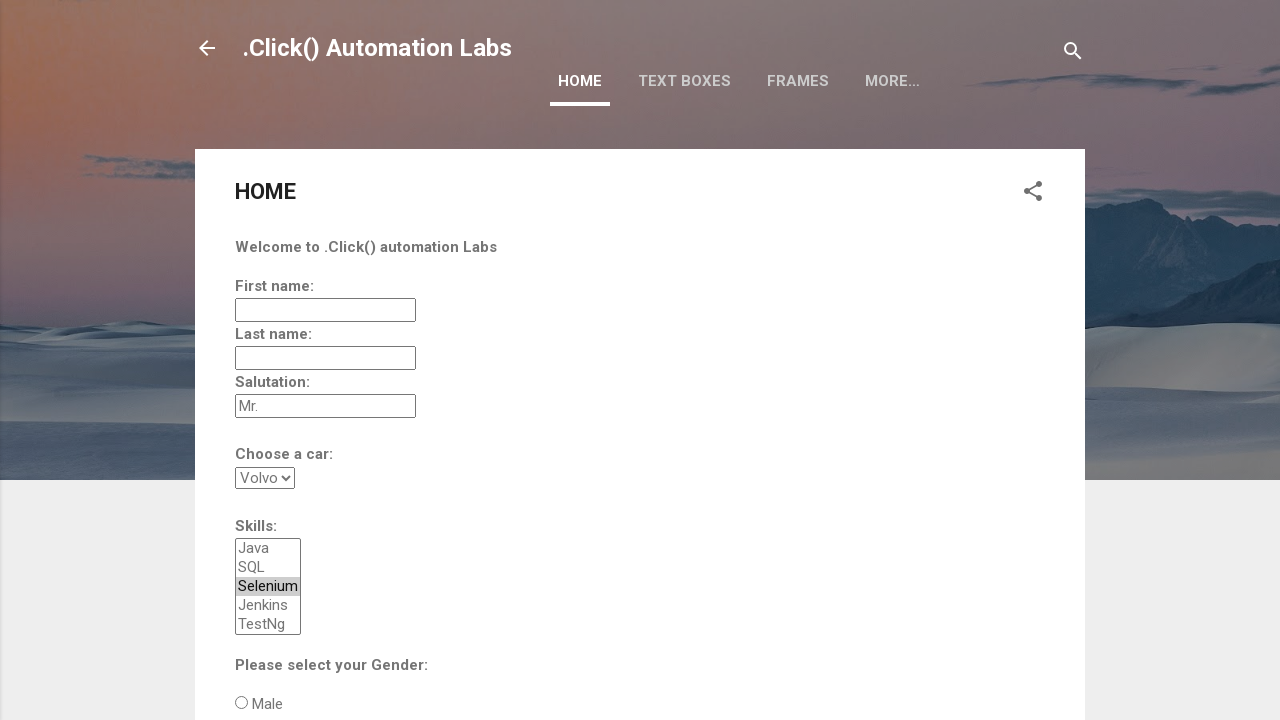

Verified button state - is_enabled: False
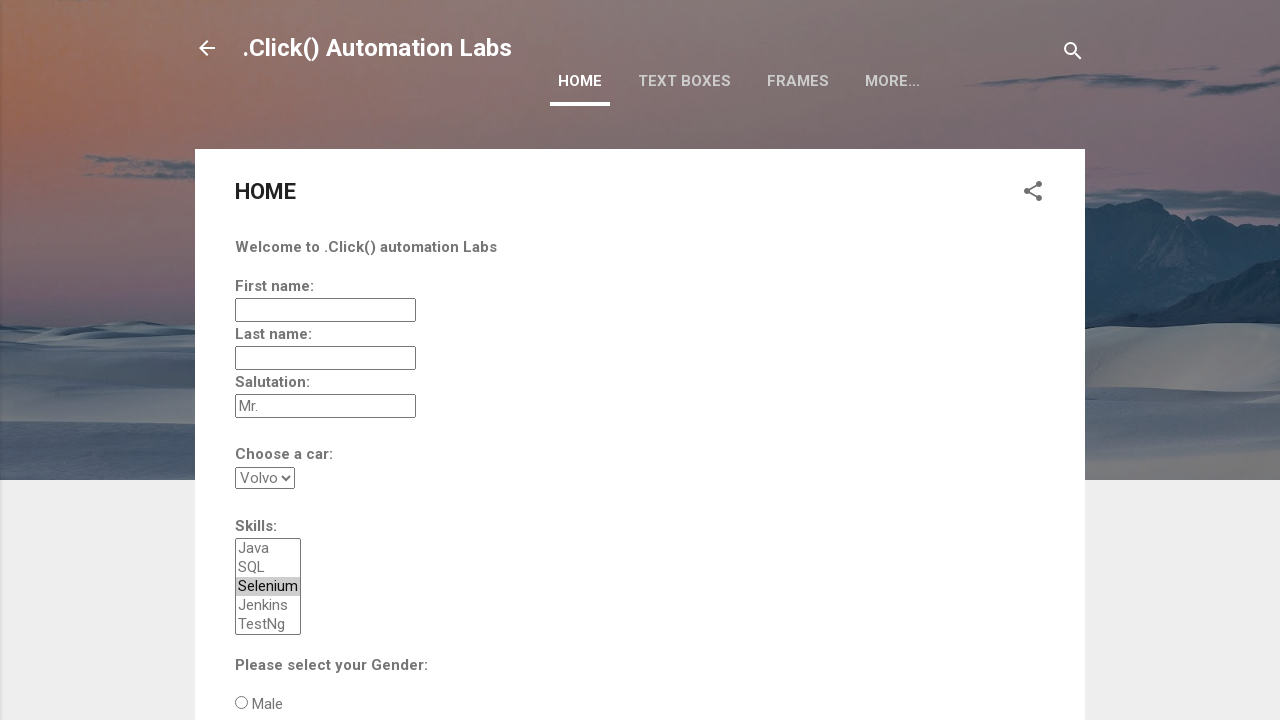

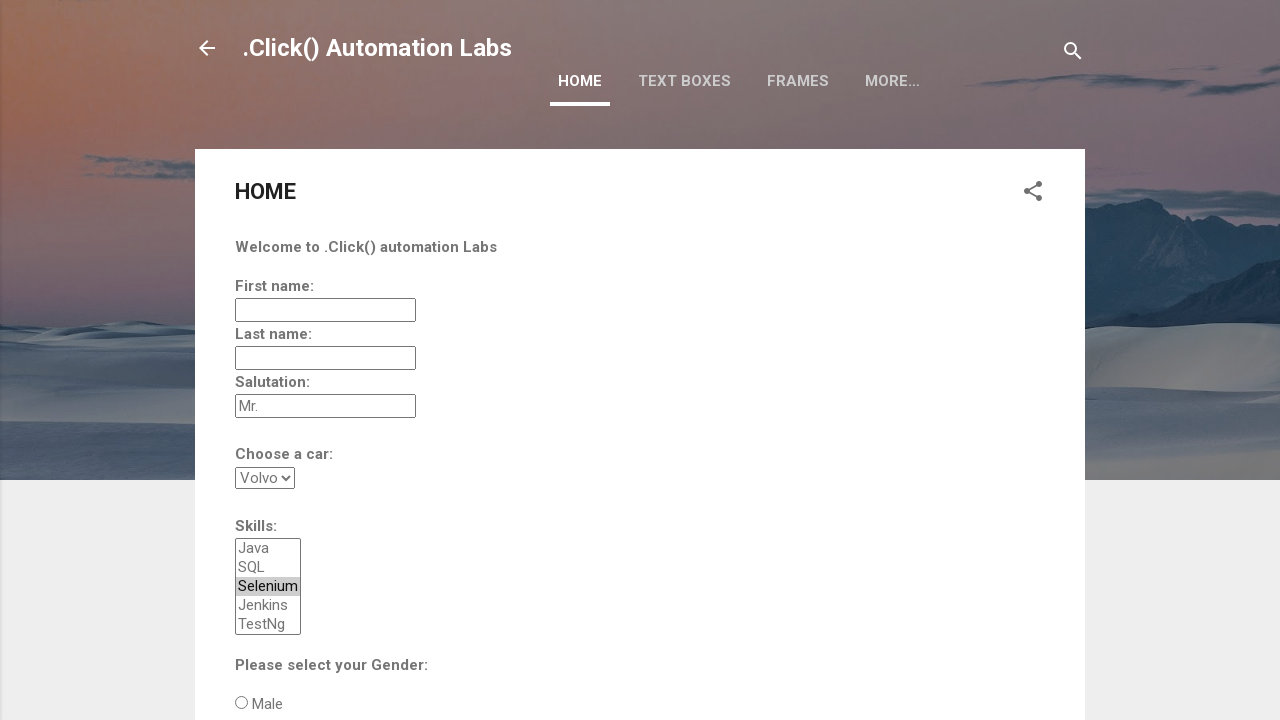